Navigates to a webpage, injects jQuery and jQuery Growl library via JavaScript, then displays notification messages on the page to demonstrate visual debugging capabilities.

Starting URL: http://the-internet.herokuapp.com

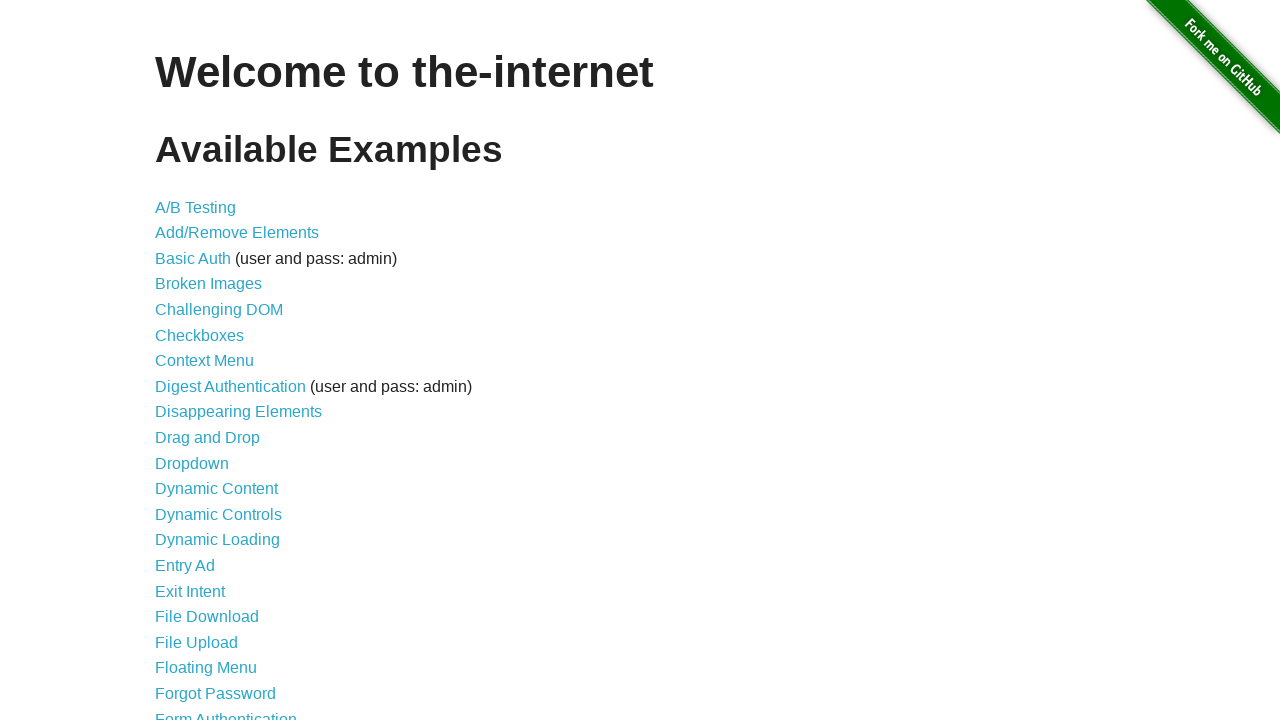

Injected jQuery library into page if not already present
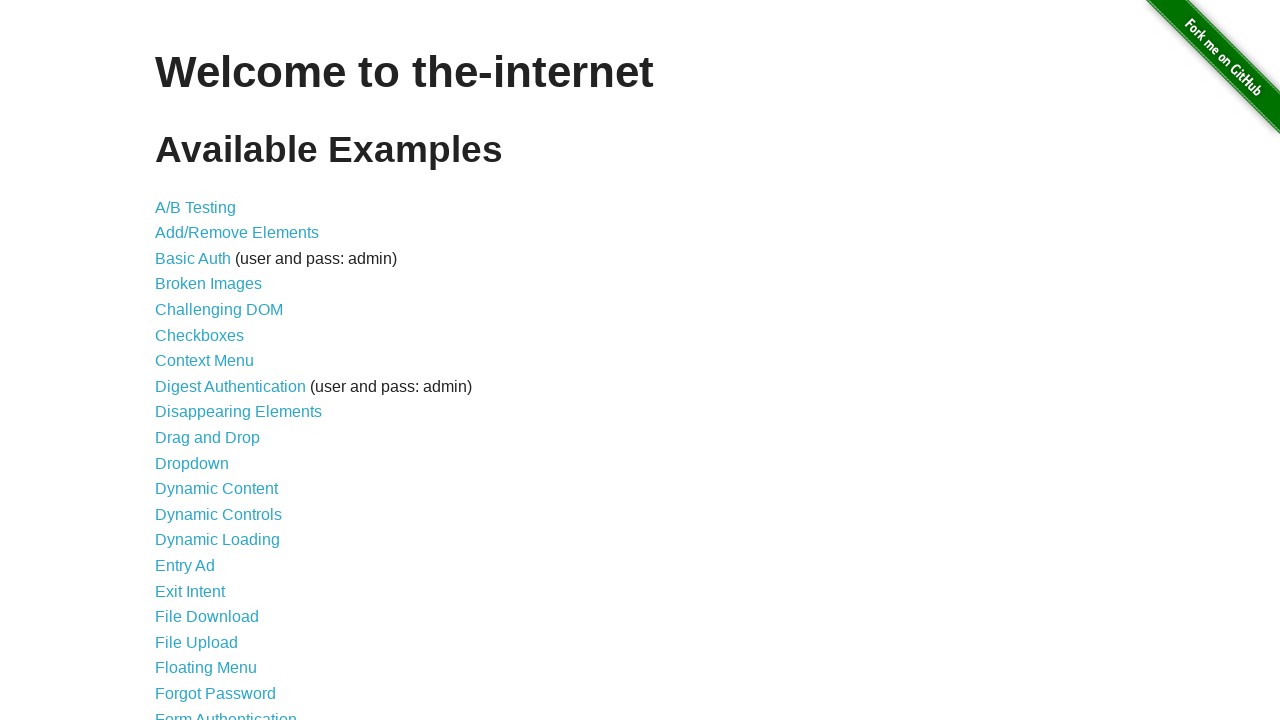

jQuery library loaded and verified
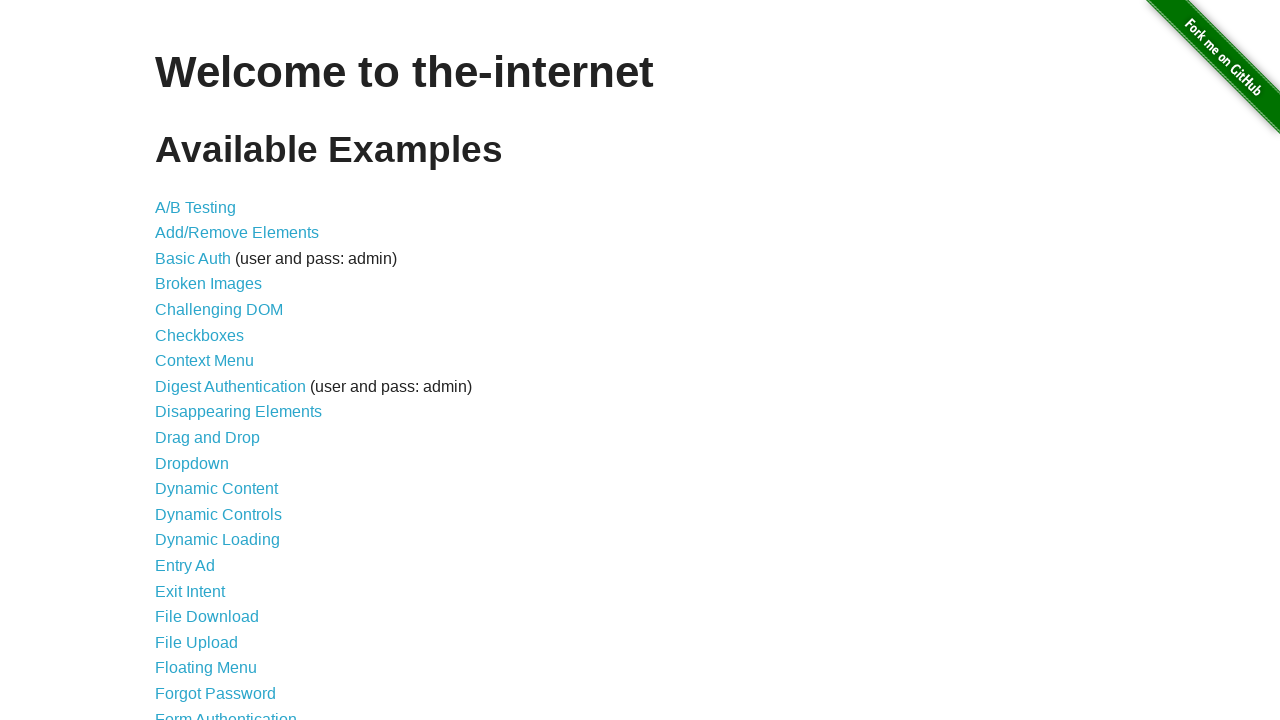

Loaded jQuery Growl JavaScript library
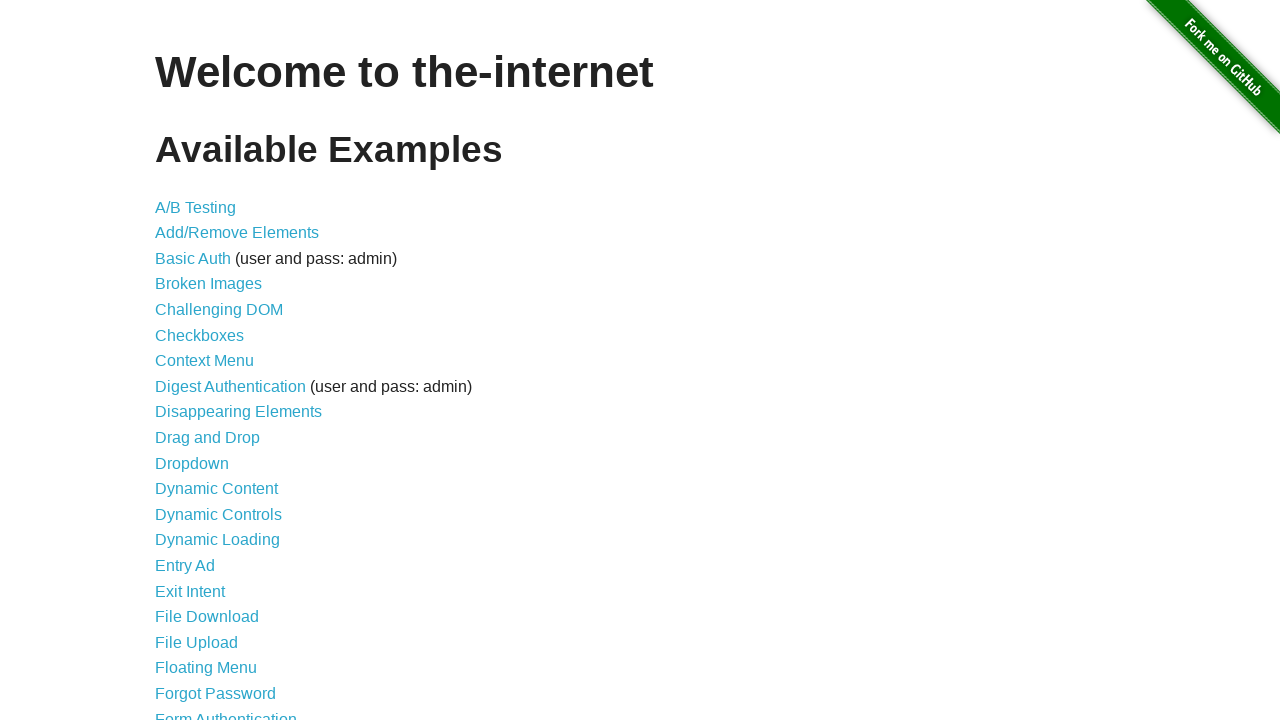

Injected jQuery Growl CSS stylesheet
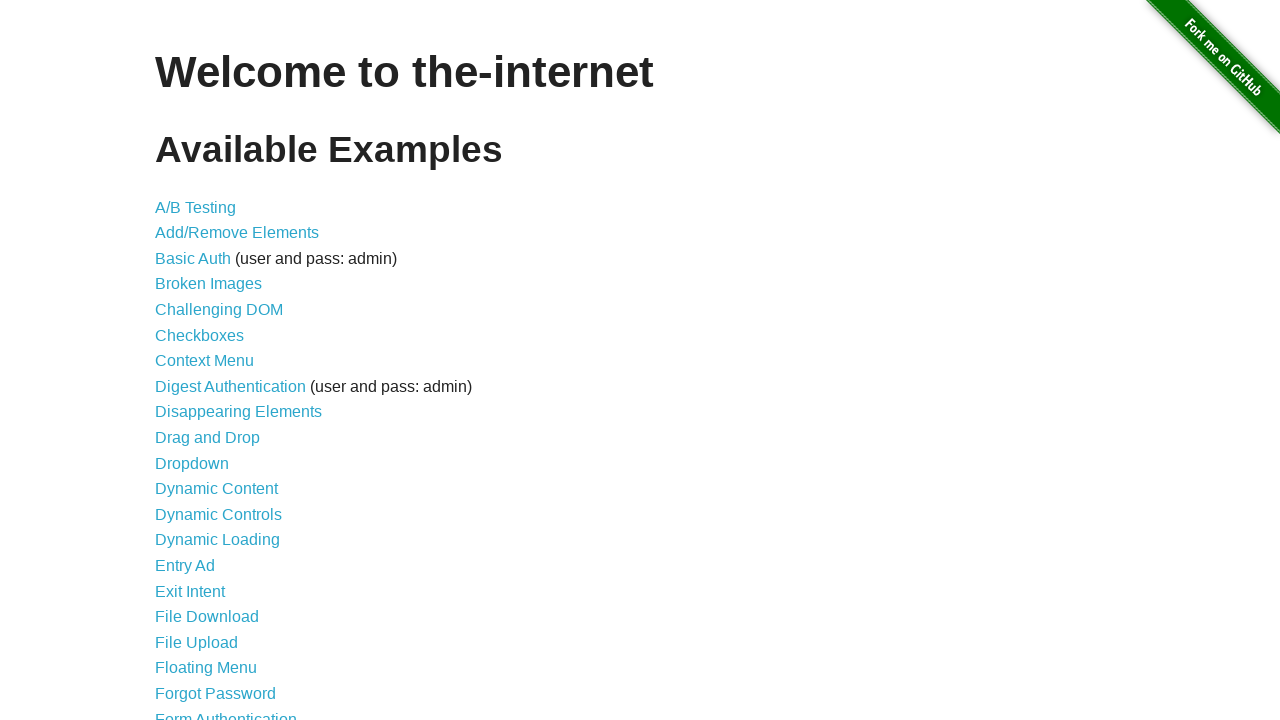

jQuery Growl library loaded and available
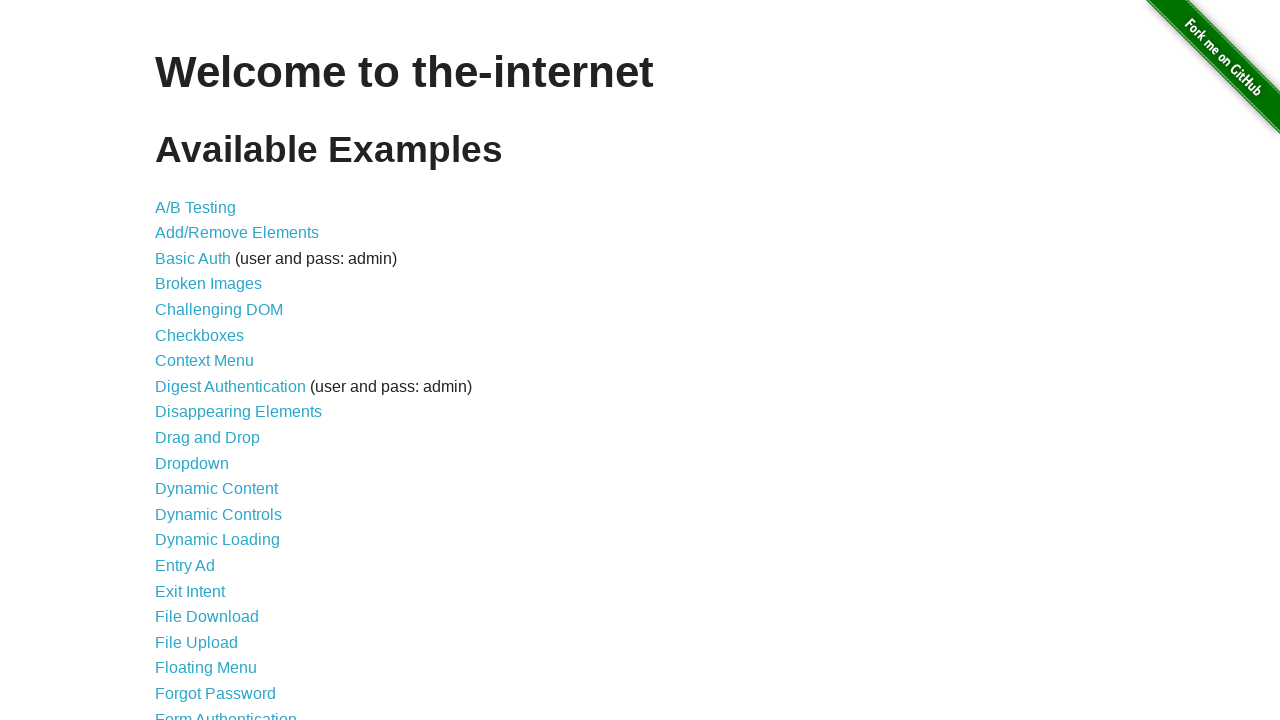

Displayed GET notification using jQuery Growl
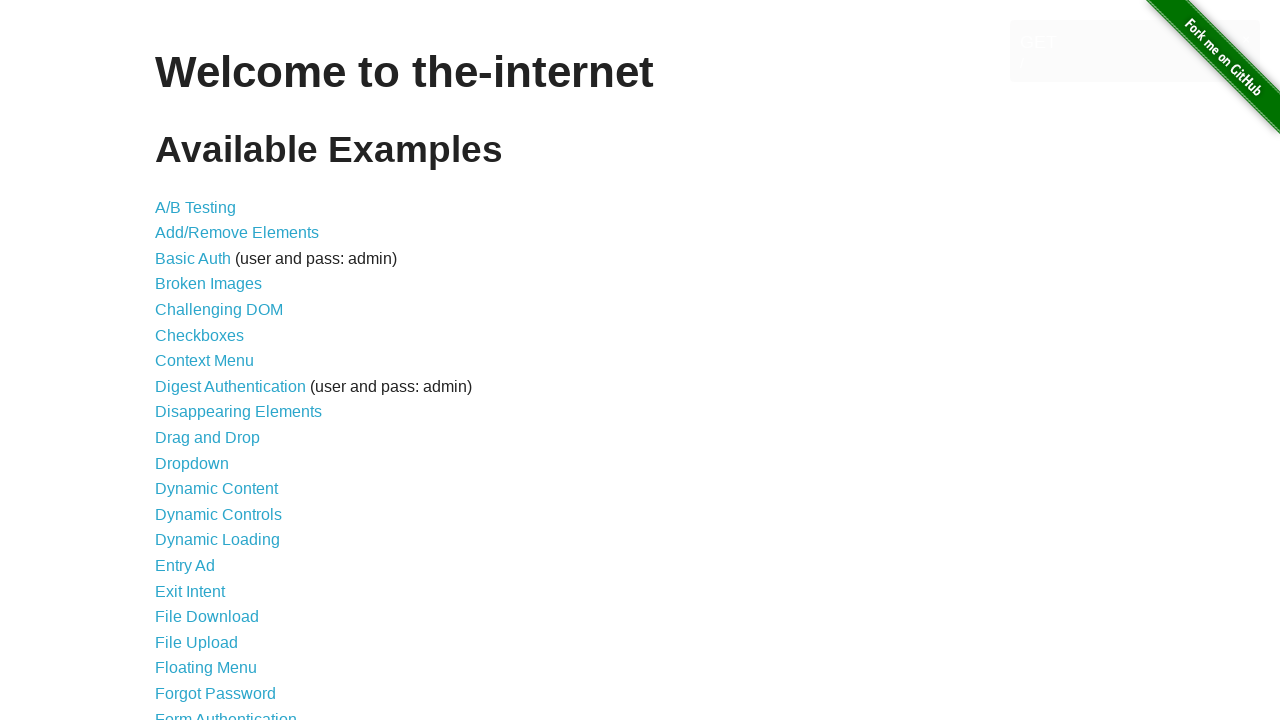

Displayed error notification using jQuery Growl
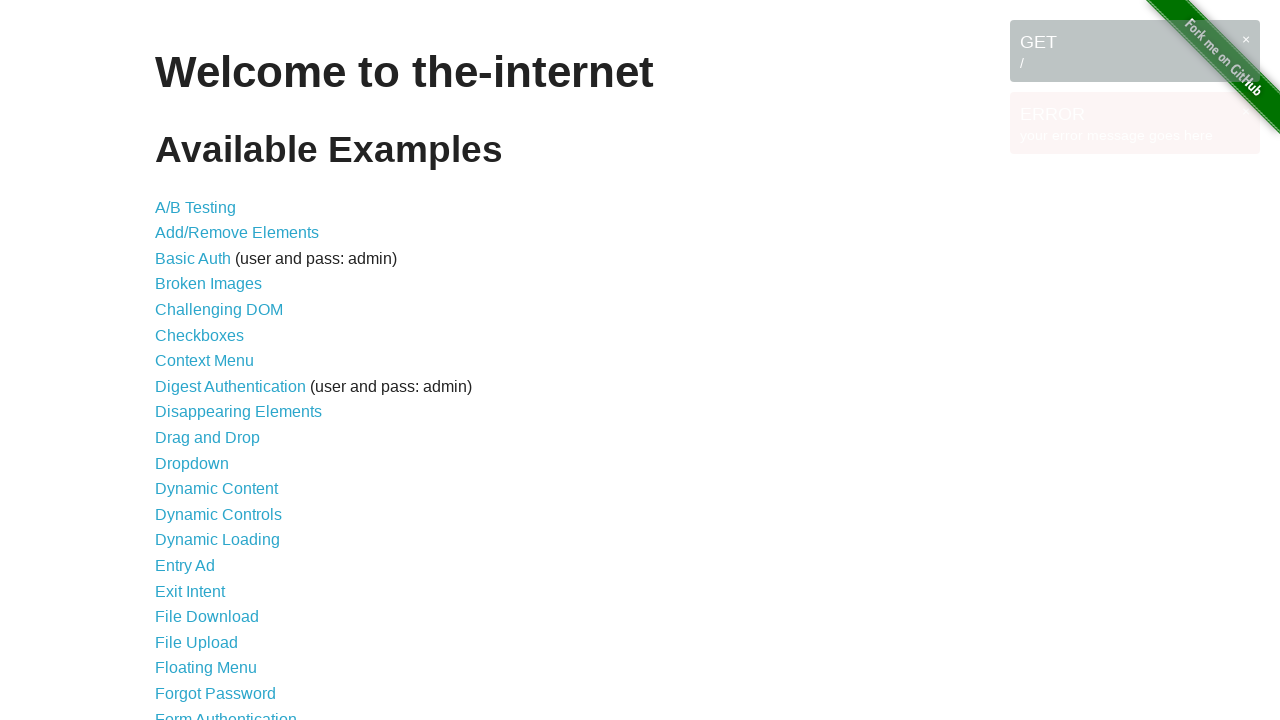

Displayed notice notification using jQuery Growl
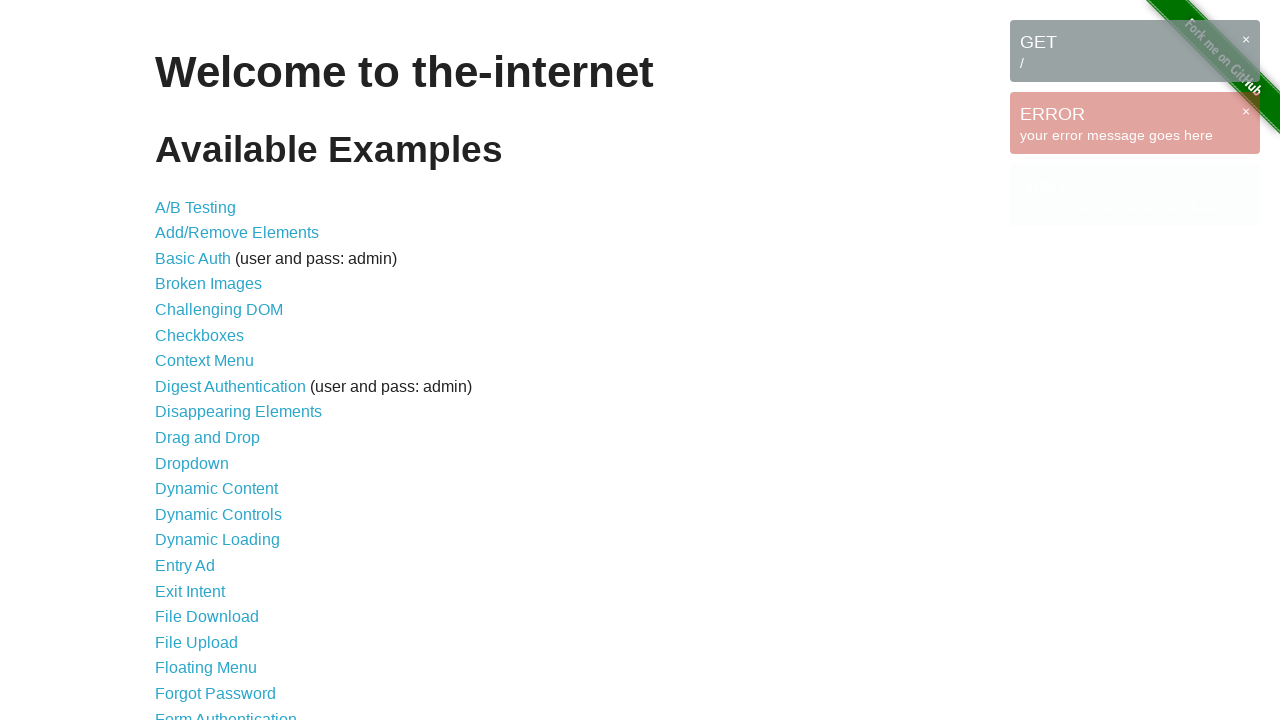

Displayed warning notification using jQuery Growl
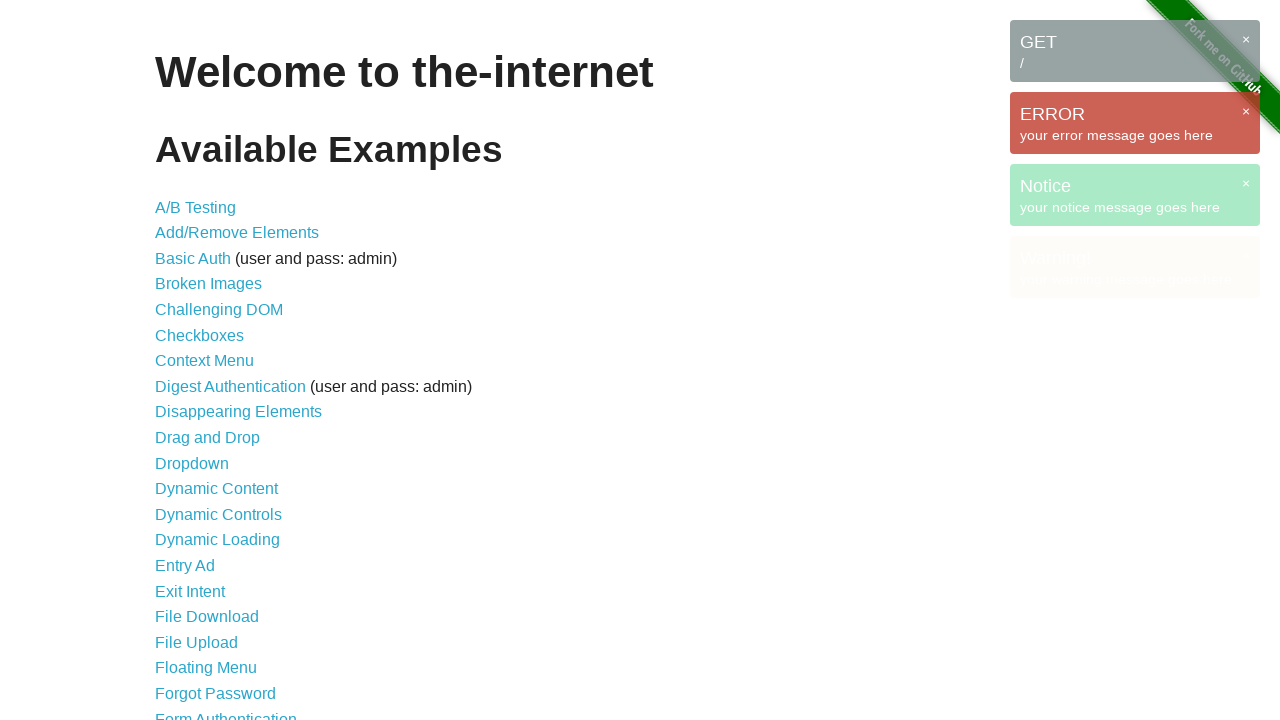

Growl notification elements appeared on page
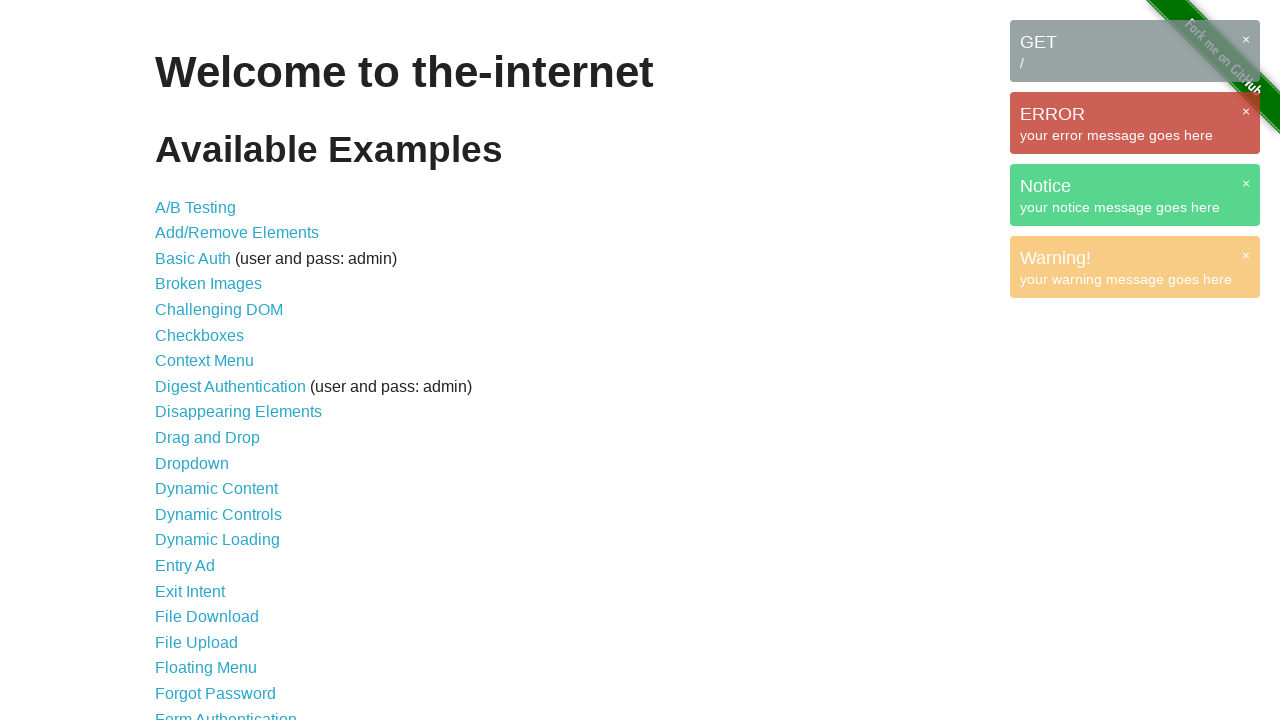

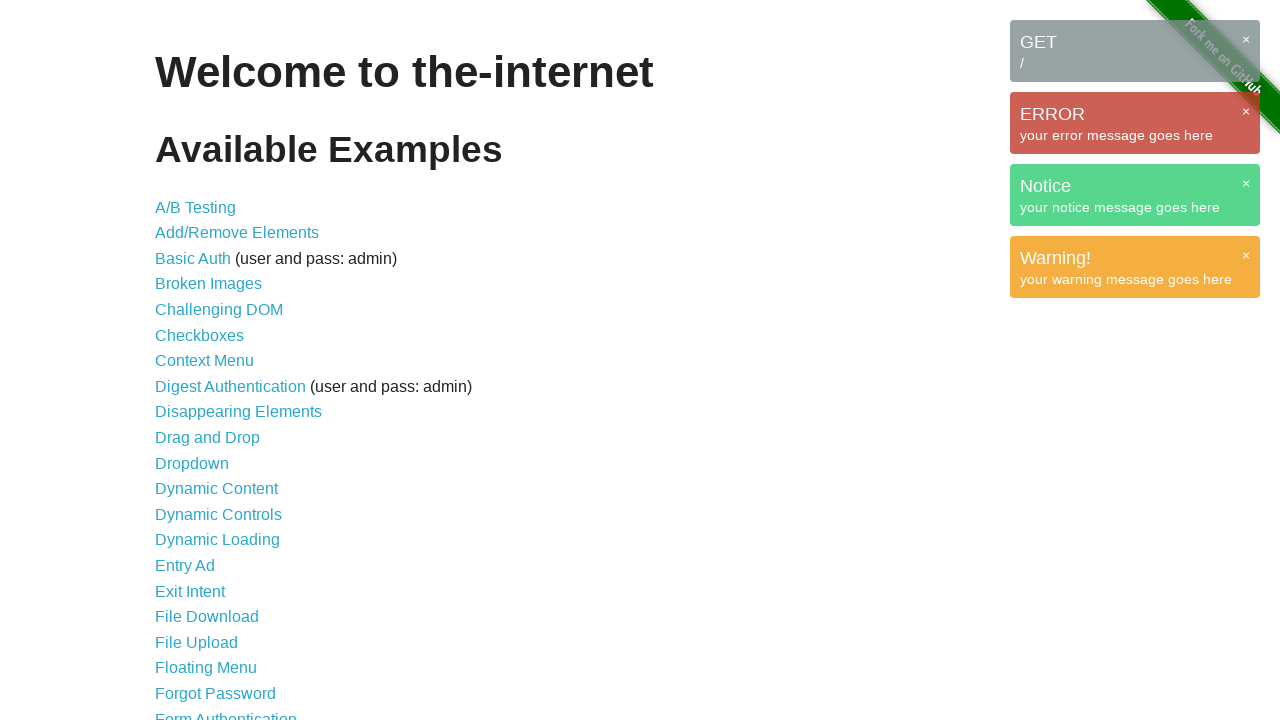